Tests selecting all checkboxes on the page by iterating through them

Starting URL: https://rahulshettyacademy.com/AutomationPractice/

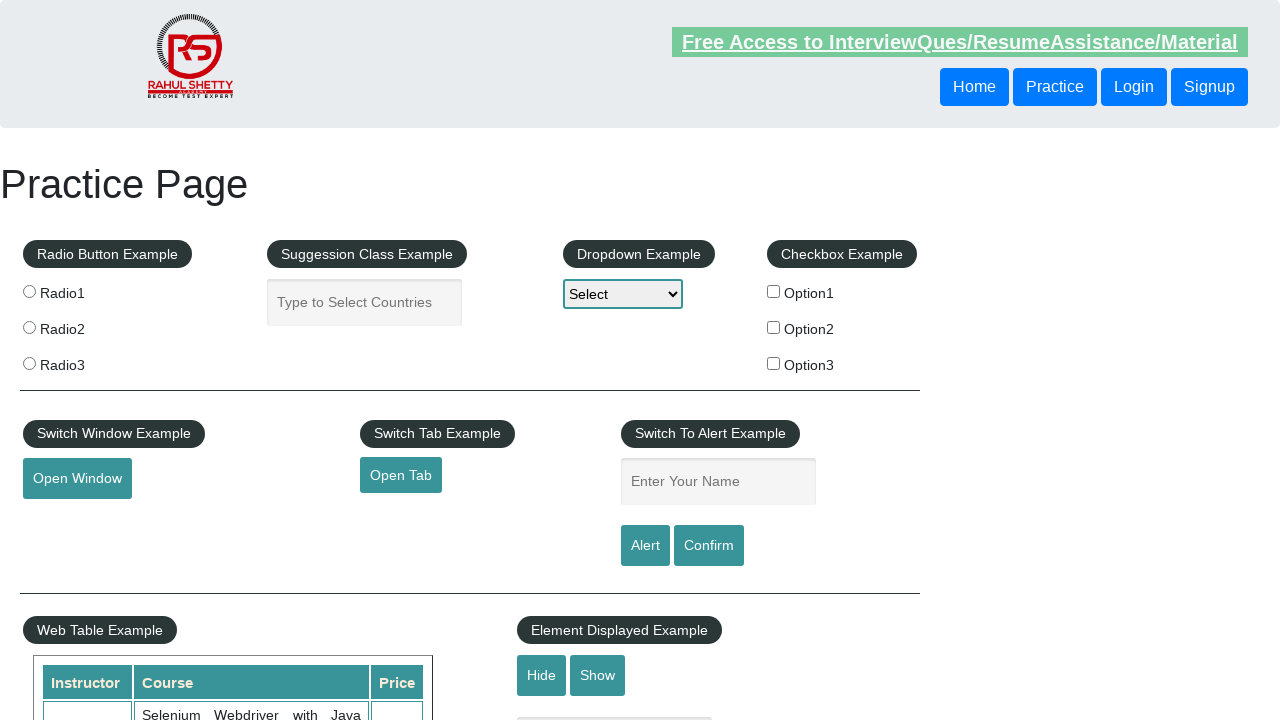

Waited for checkboxes to be visible on the page
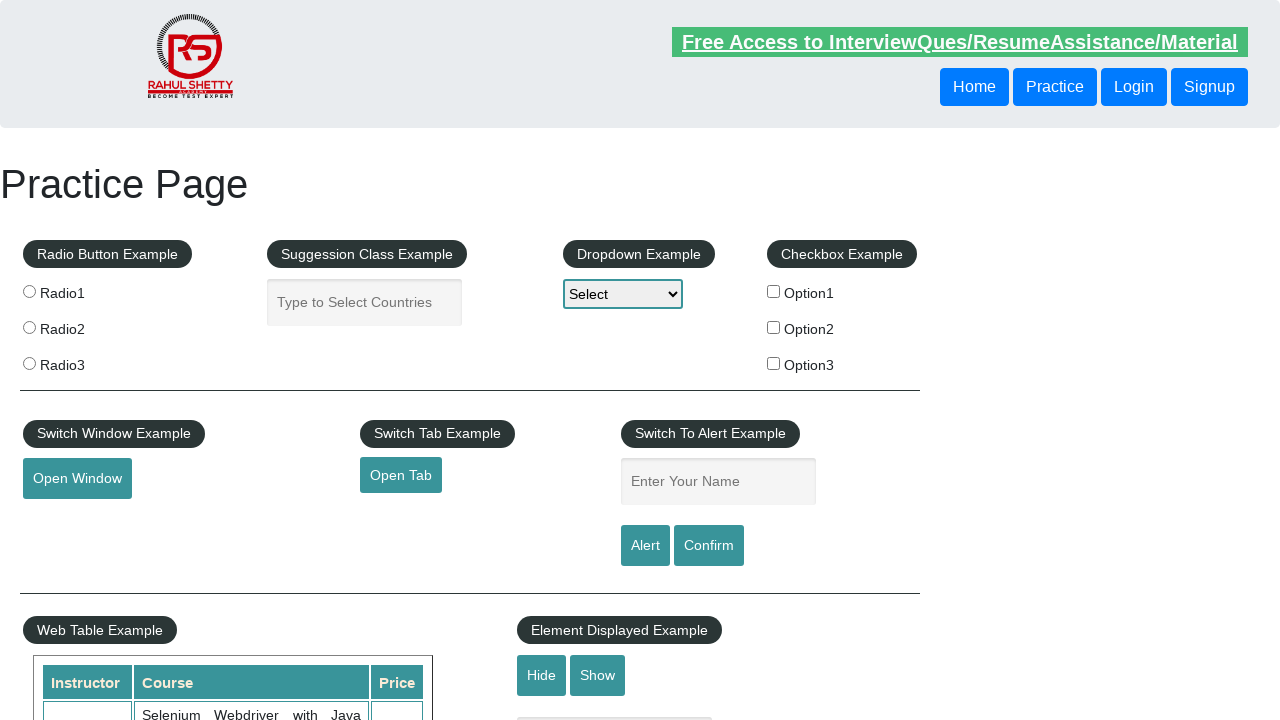

Located all checkboxes on the page
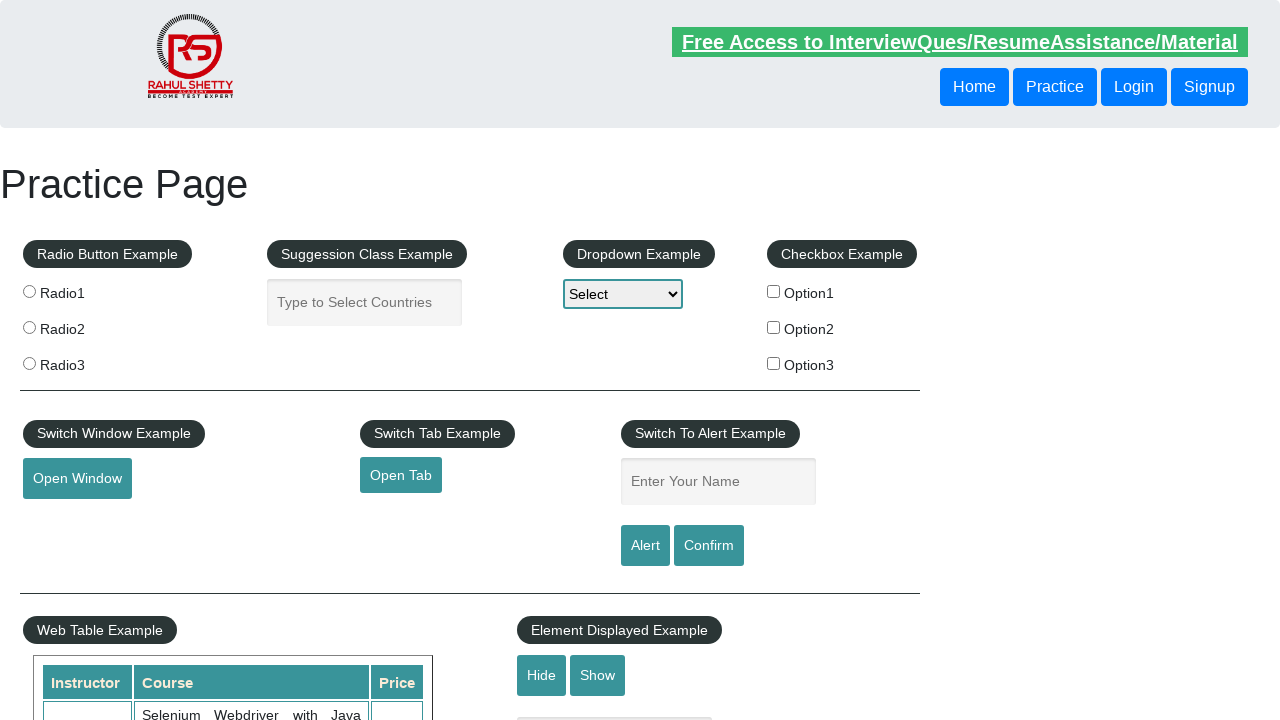

Clicked checkbox 0 at (774, 291) on input[type='checkbox'] >> nth=0
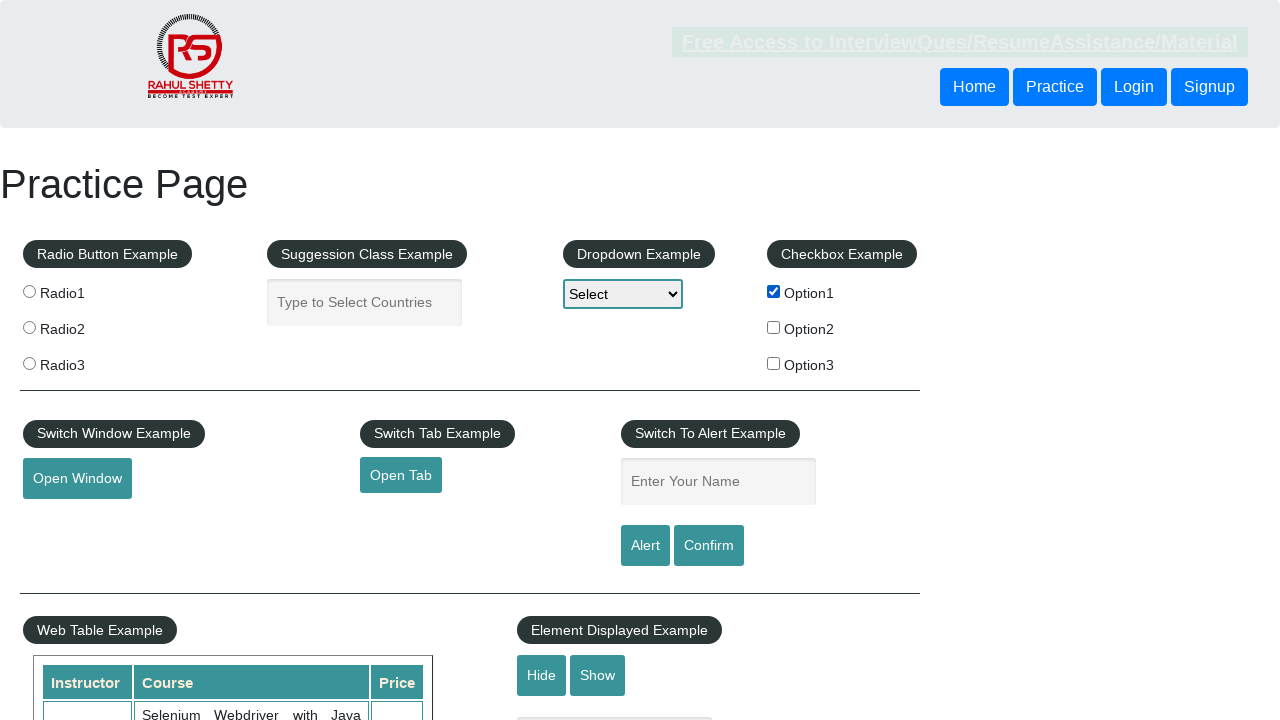

Clicked checkbox 1 at (774, 327) on input[type='checkbox'] >> nth=1
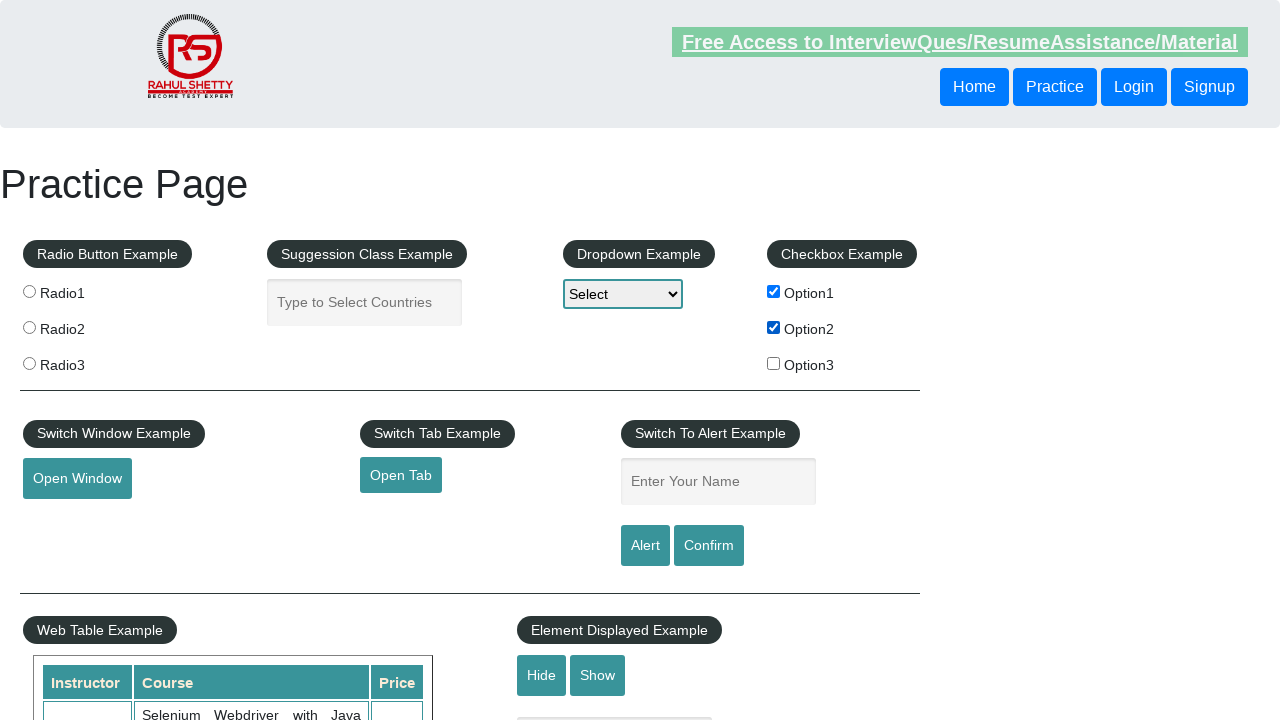

Clicked checkbox 2 at (774, 363) on input[type='checkbox'] >> nth=2
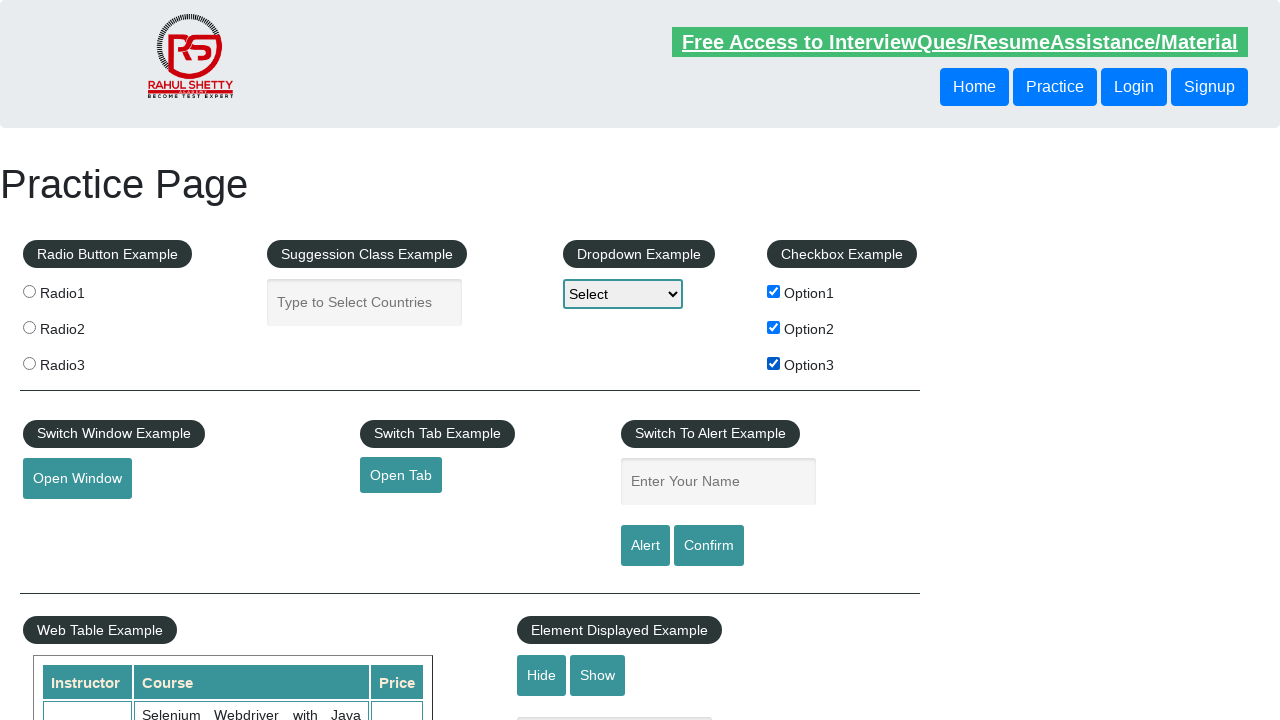

Verified checkbox 0 is selected
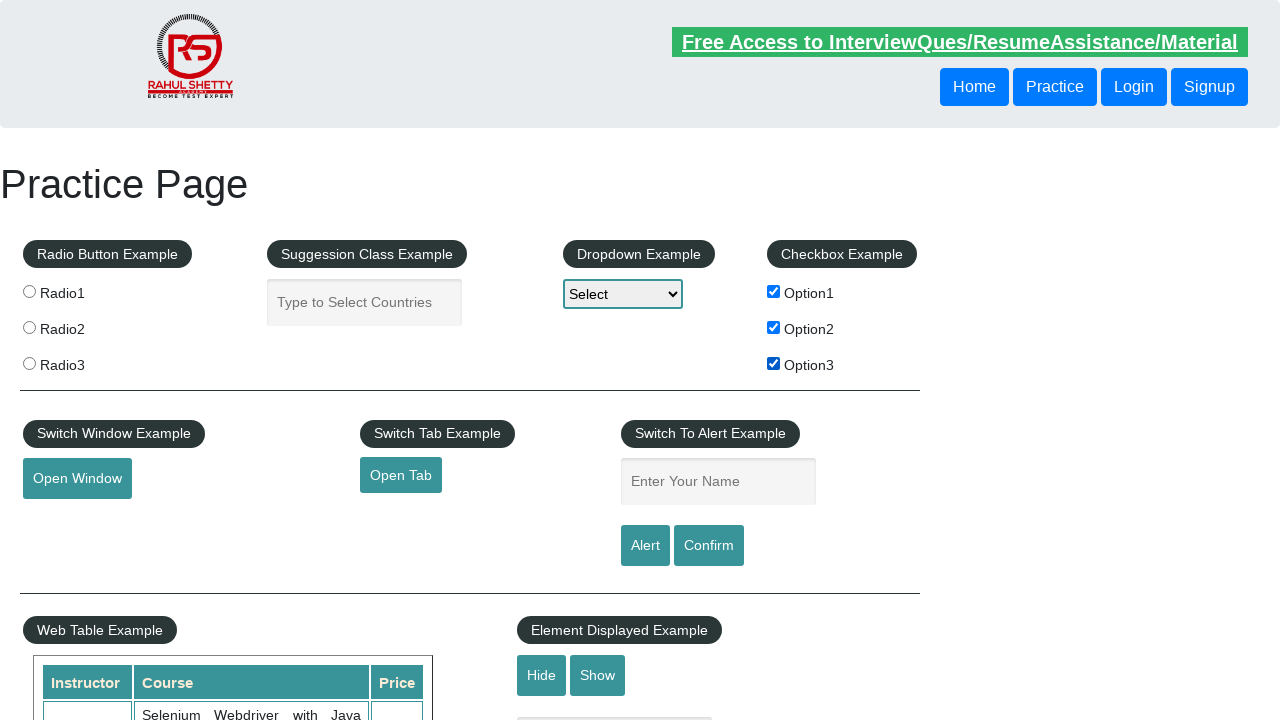

Verified checkbox 1 is selected
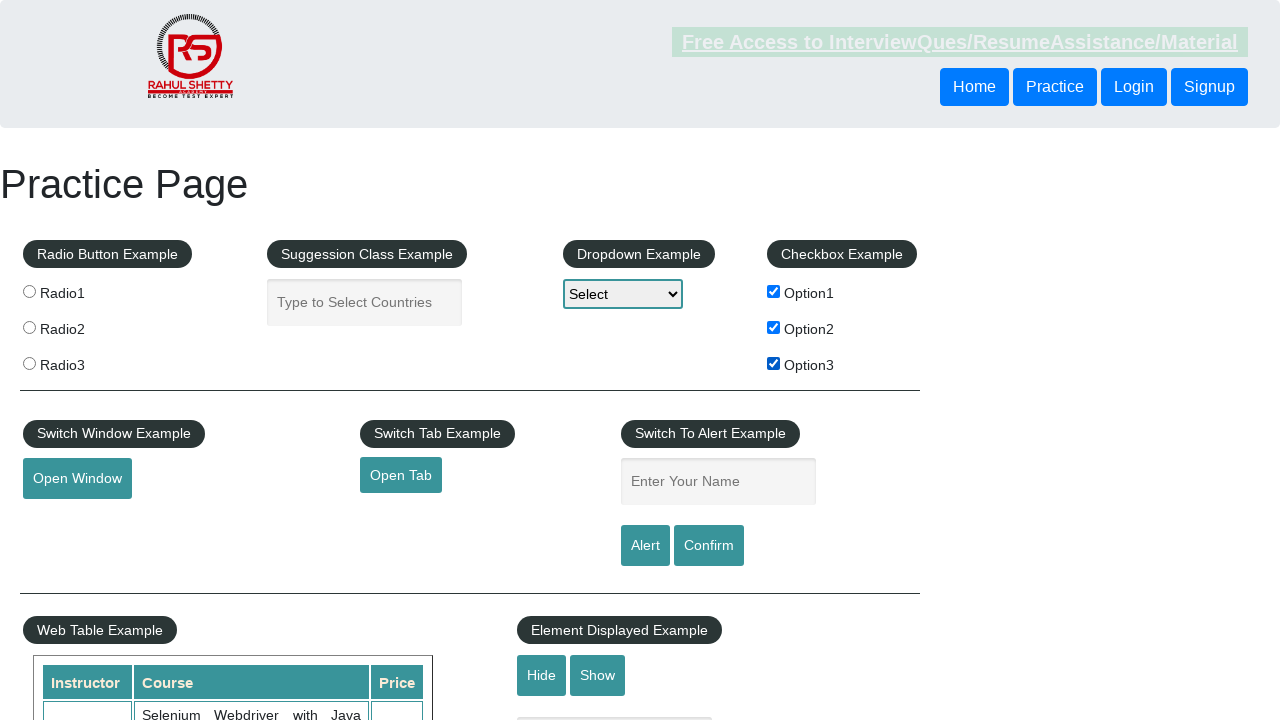

Verified checkbox 2 is selected
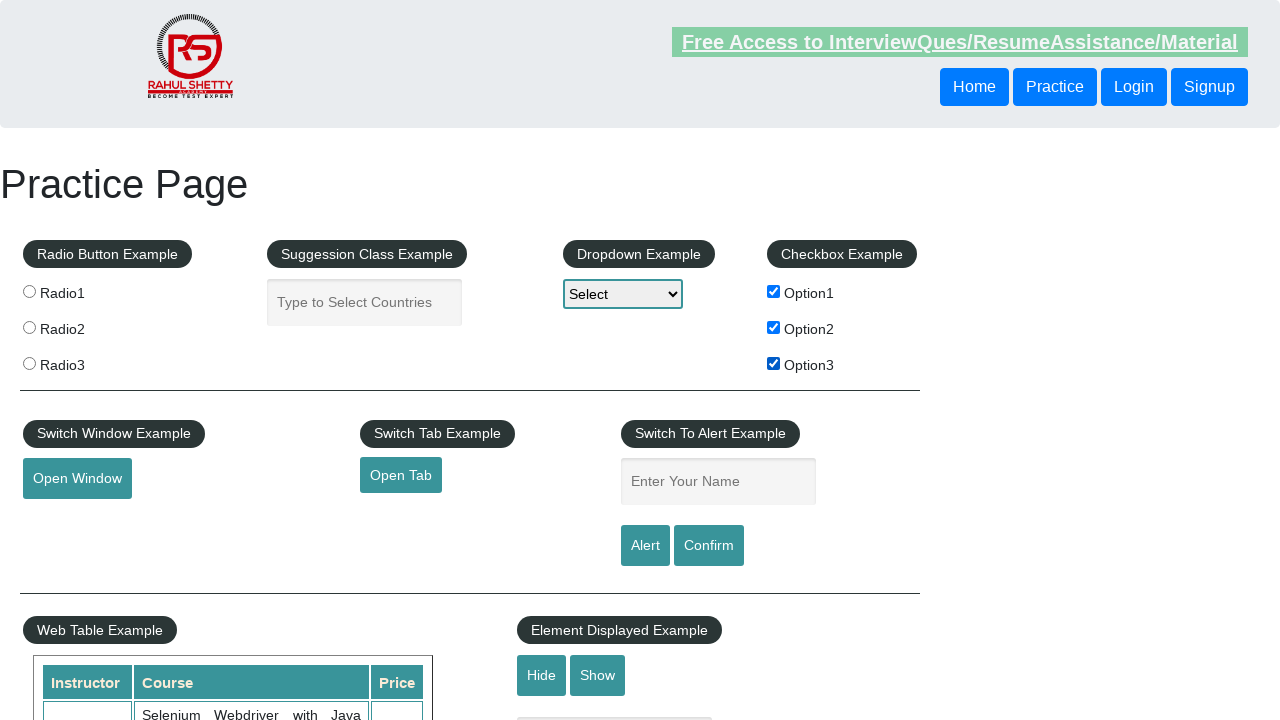

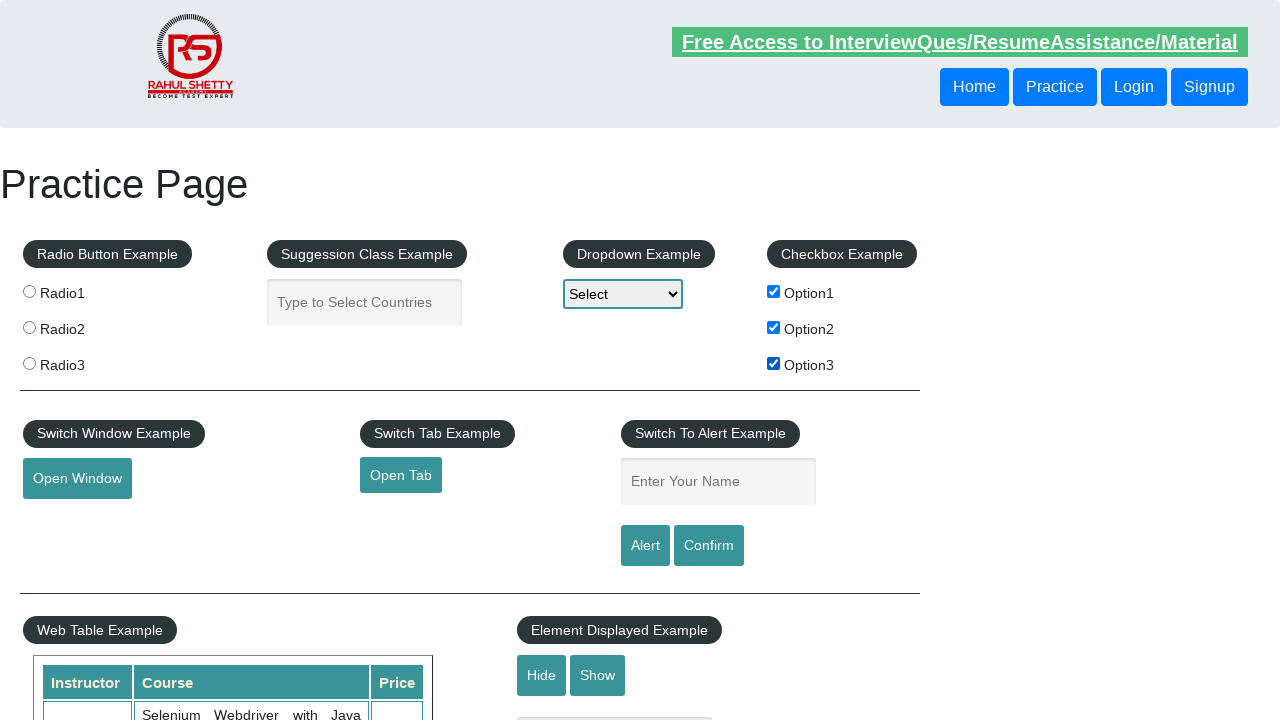